Tests key press detection by pressing the Shift key in an input field and verifying the result message

Starting URL: https://the-internet.herokuapp.com/key_presses

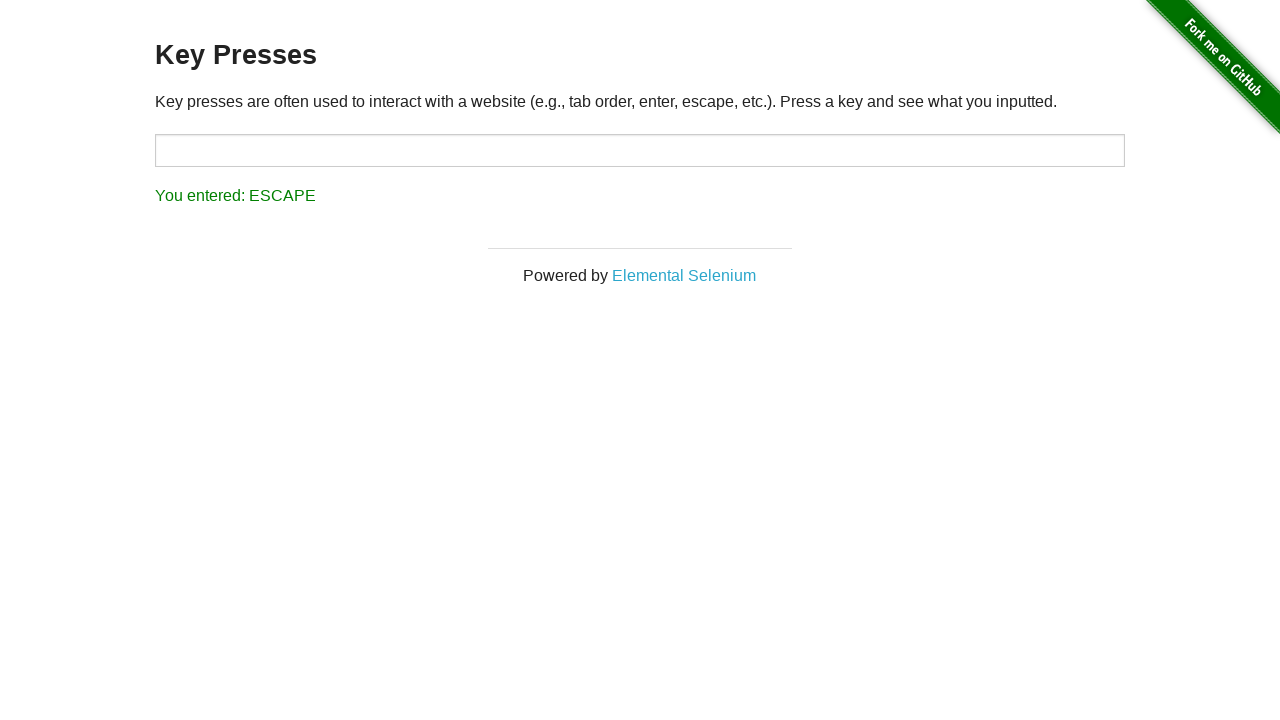

Clicked on the input field to focus it at (640, 150) on #target
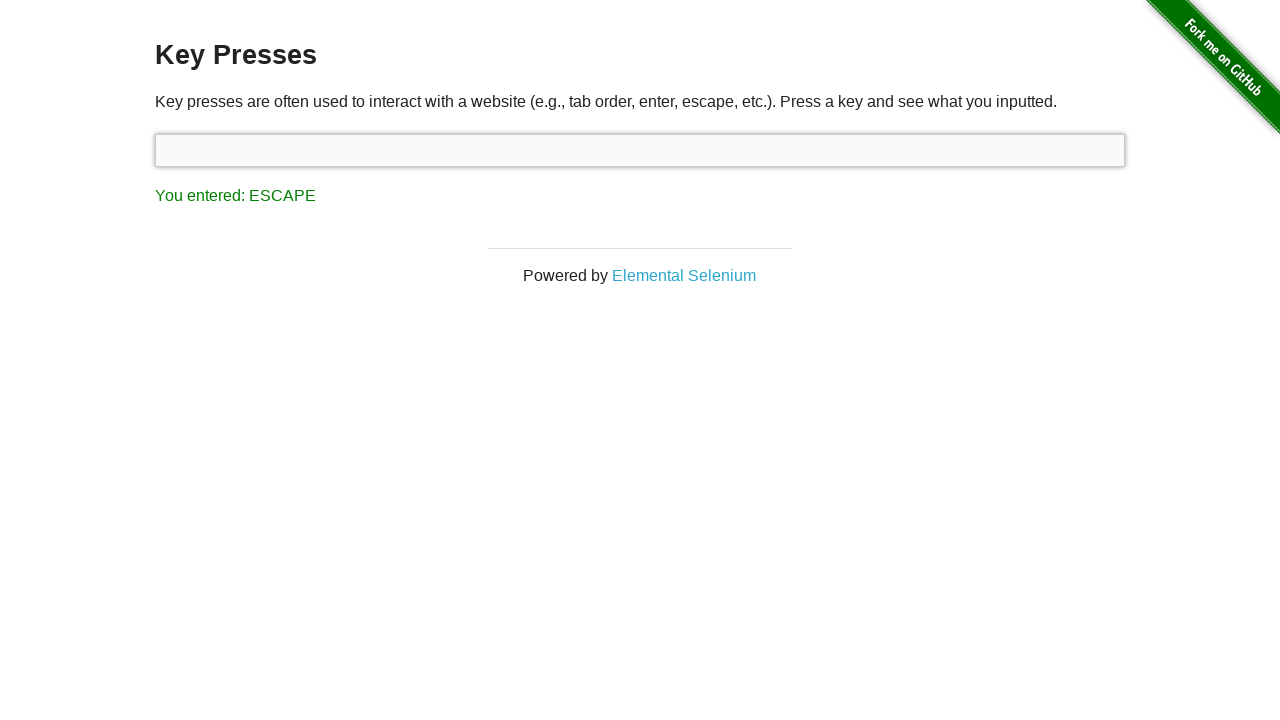

Pressed the Shift key in the input field on #target
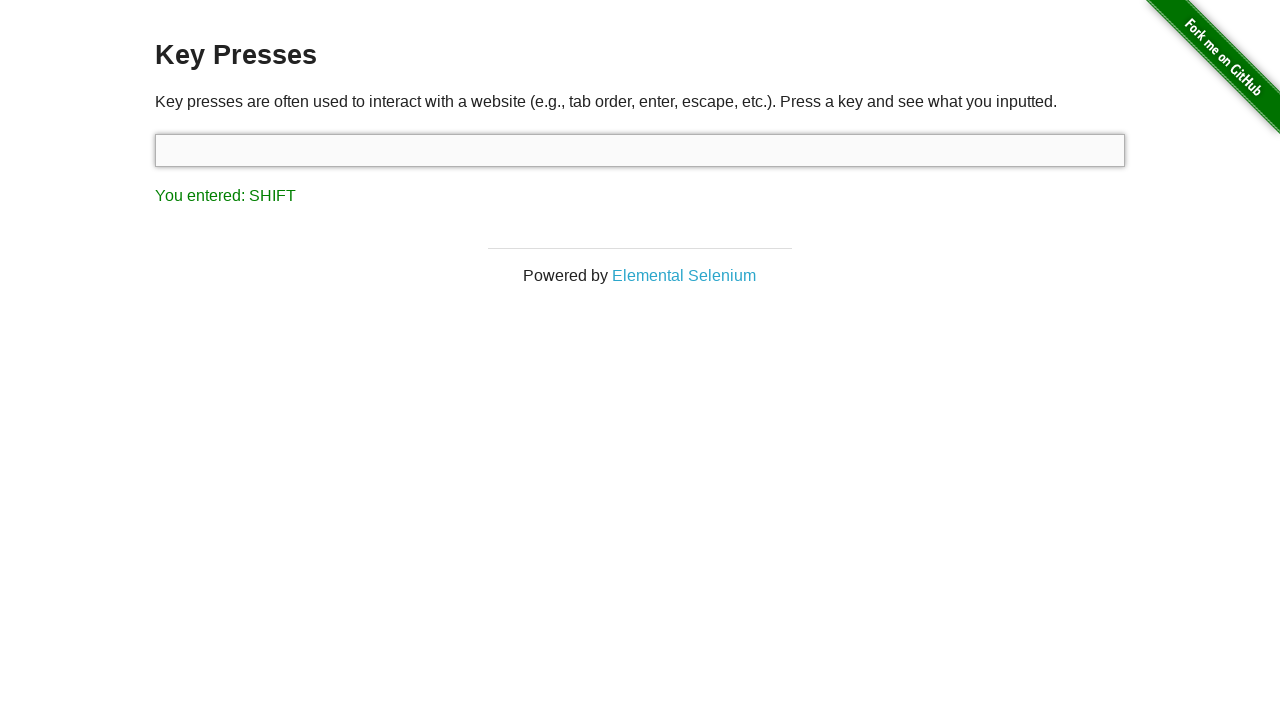

Located the result message element
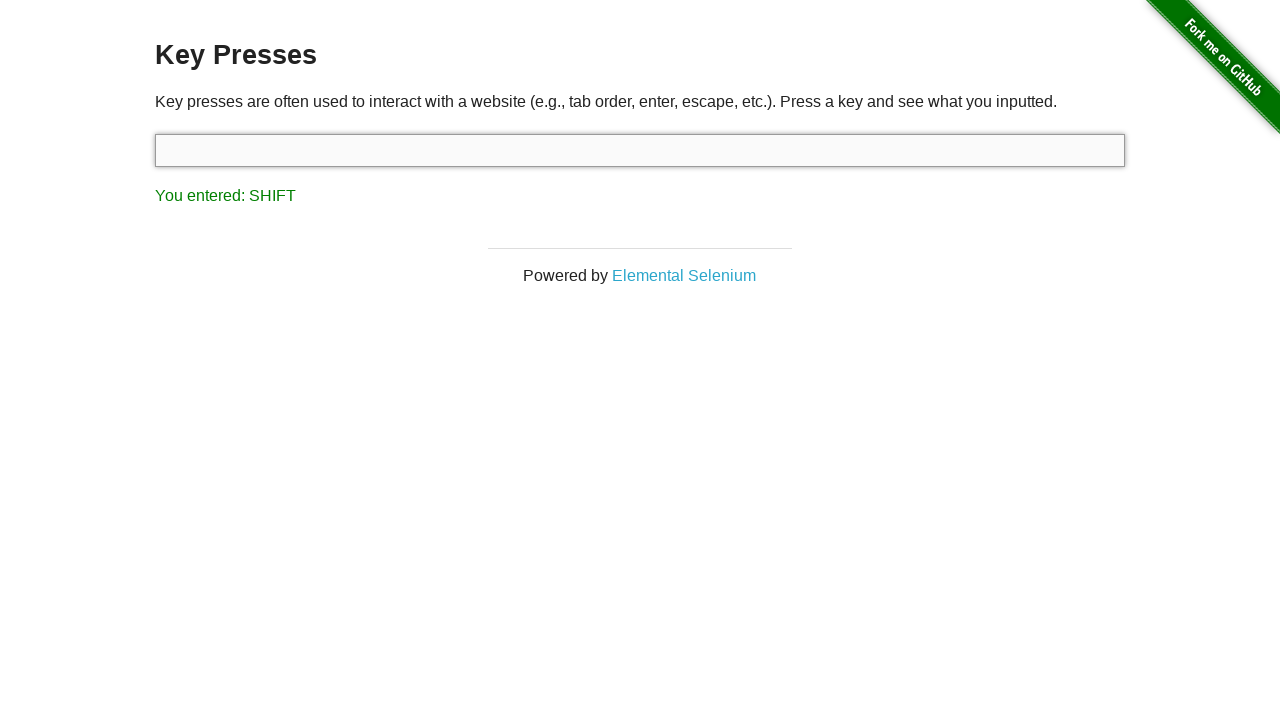

Verified that result message displays 'You entered: SHIFT'
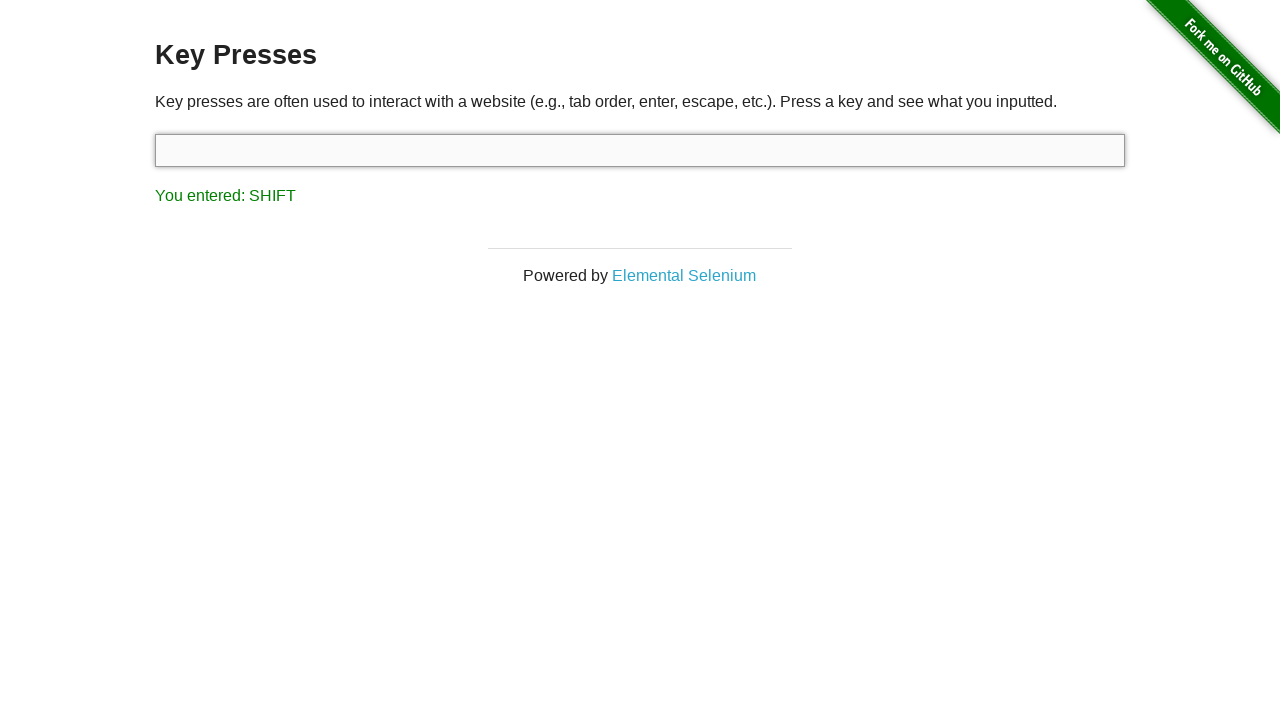

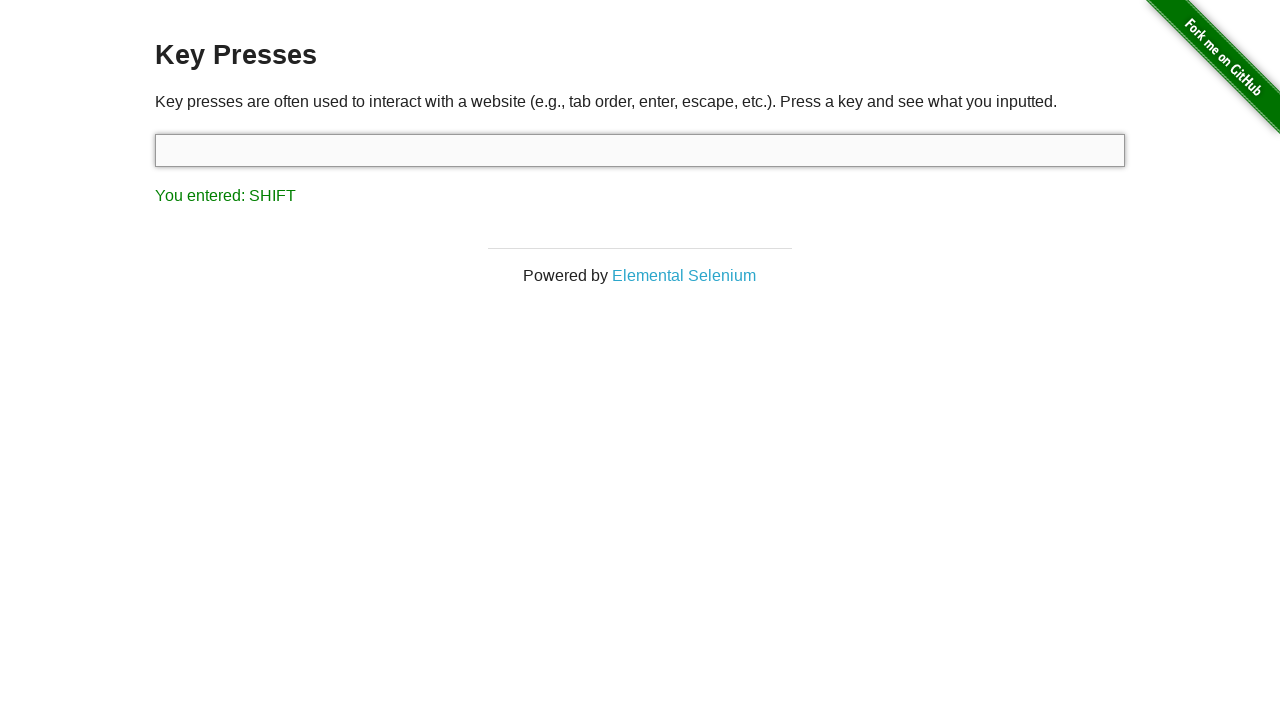